Tests login form with invalid credentials and verifies the error message is displayed correctly

Starting URL: https://www.saucedemo.com/

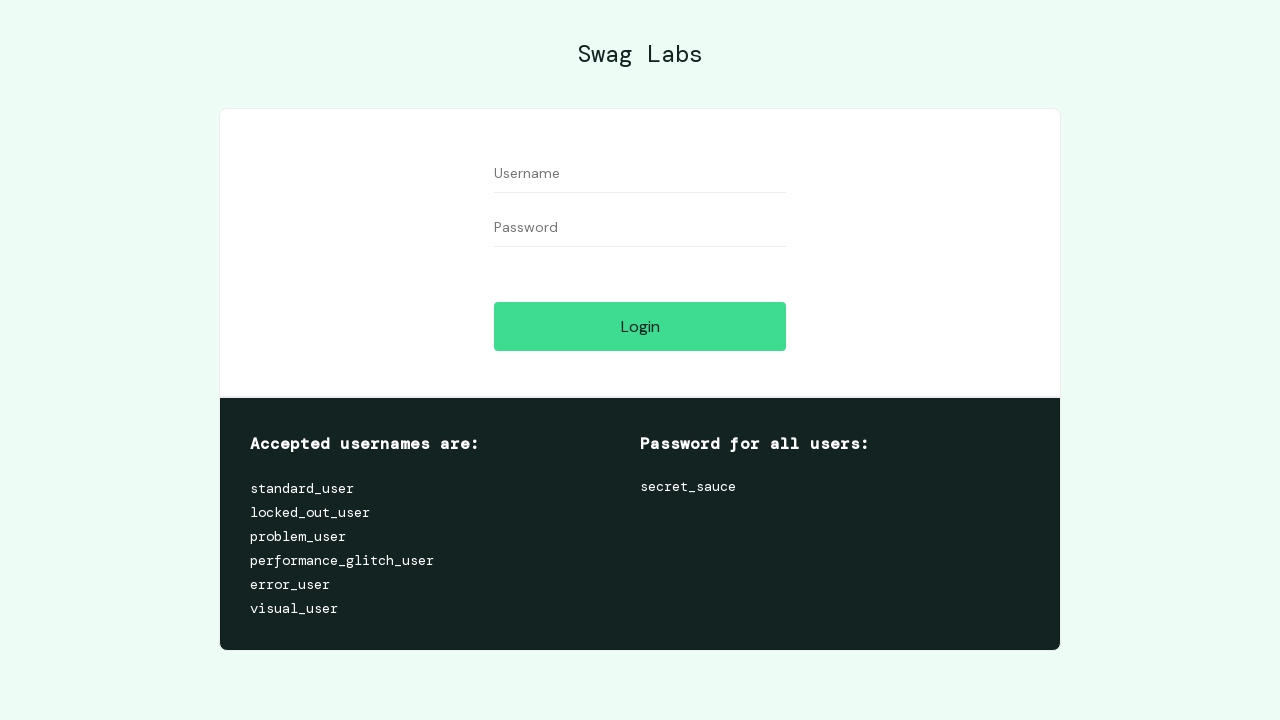

Filled username field with invalid credentials 'rodrigo' on input#user-name
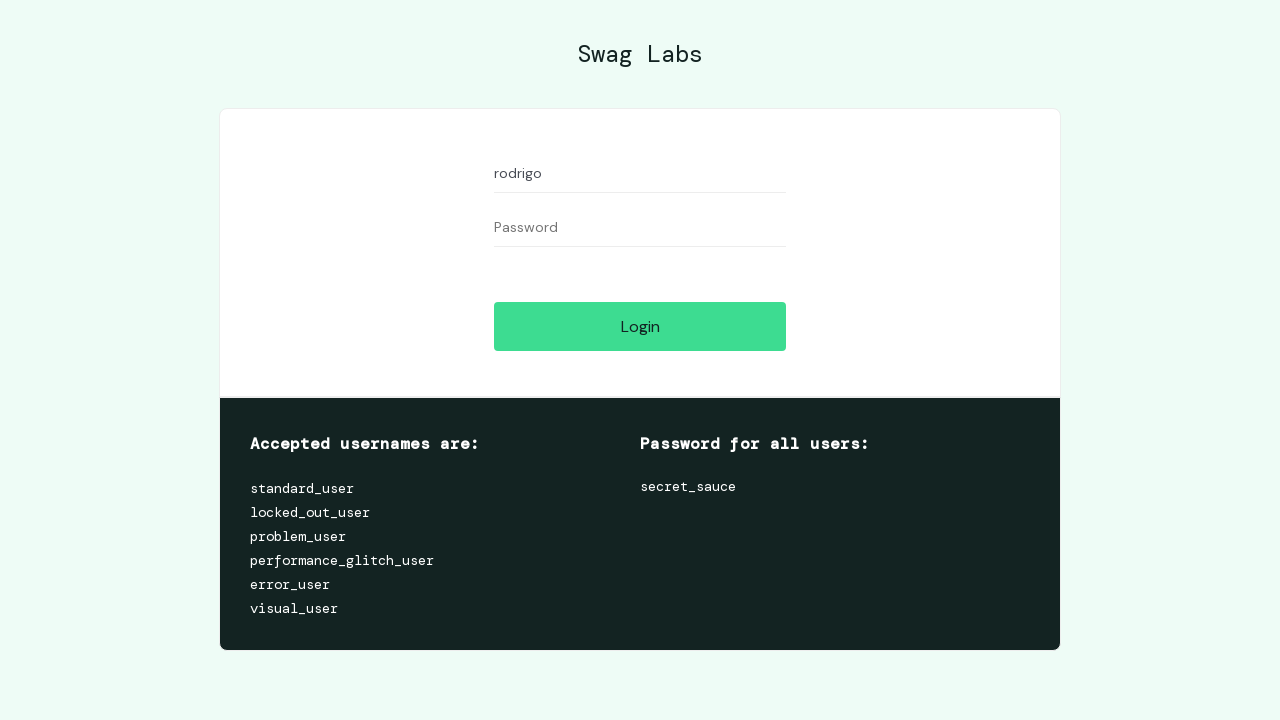

Filled password field with invalid credentials 'admin123' on input#password
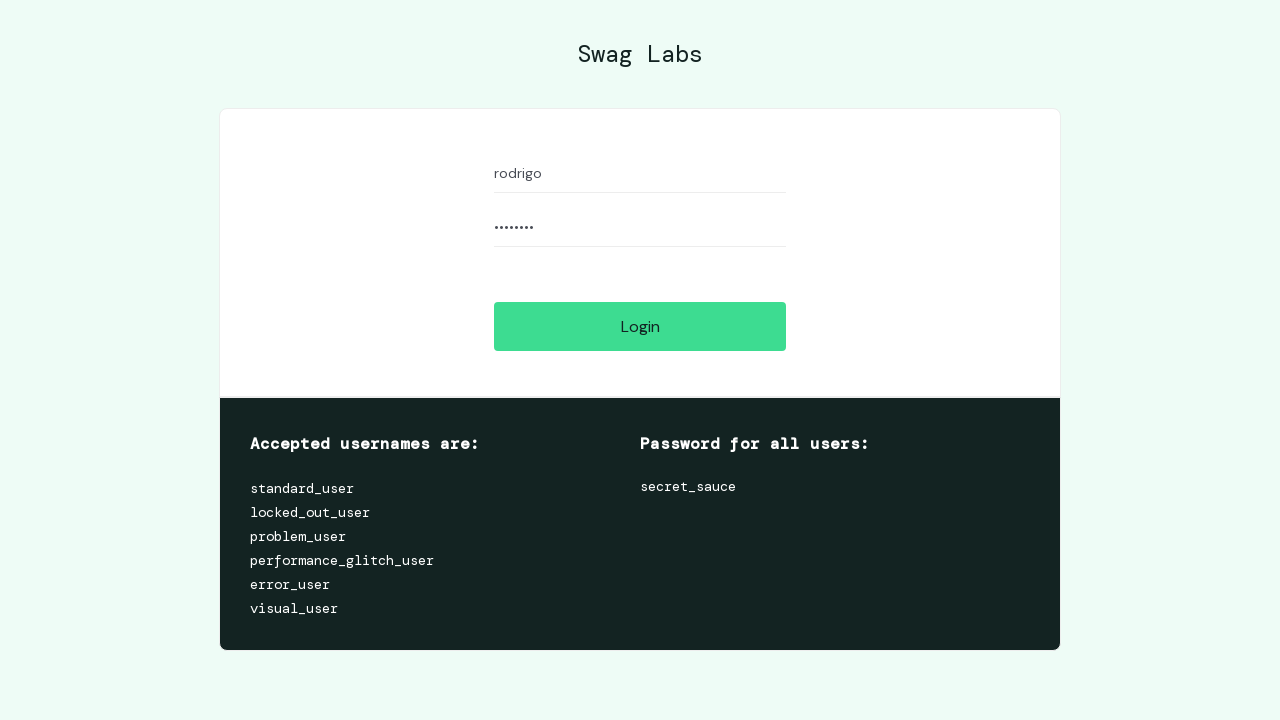

Clicked login button to submit form at (640, 326) on input#login-button
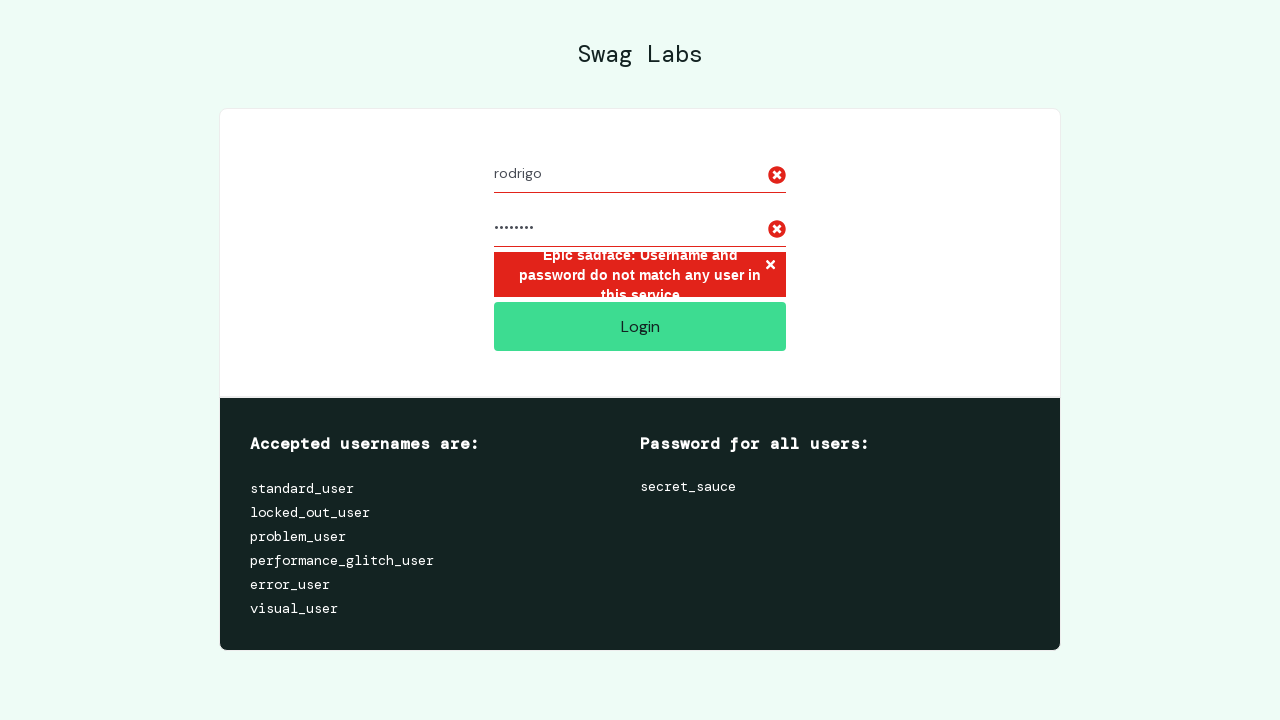

Error message element appeared and was located
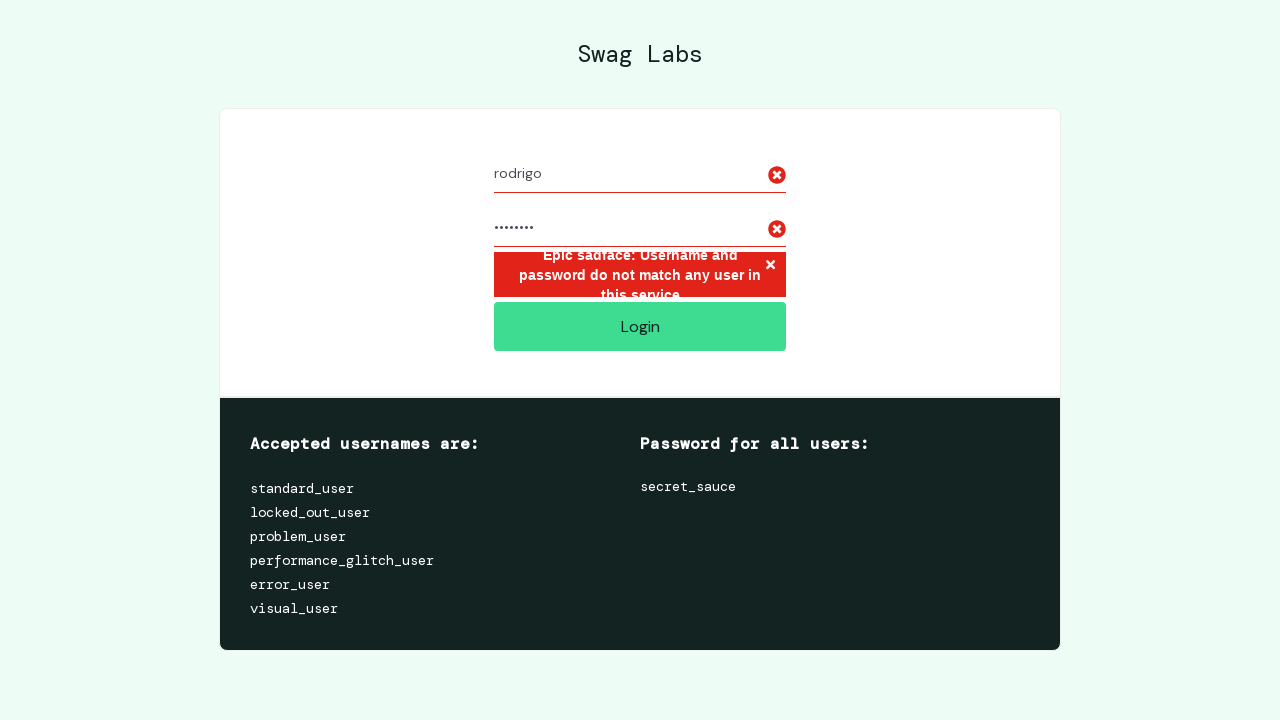

Retrieved error message text content
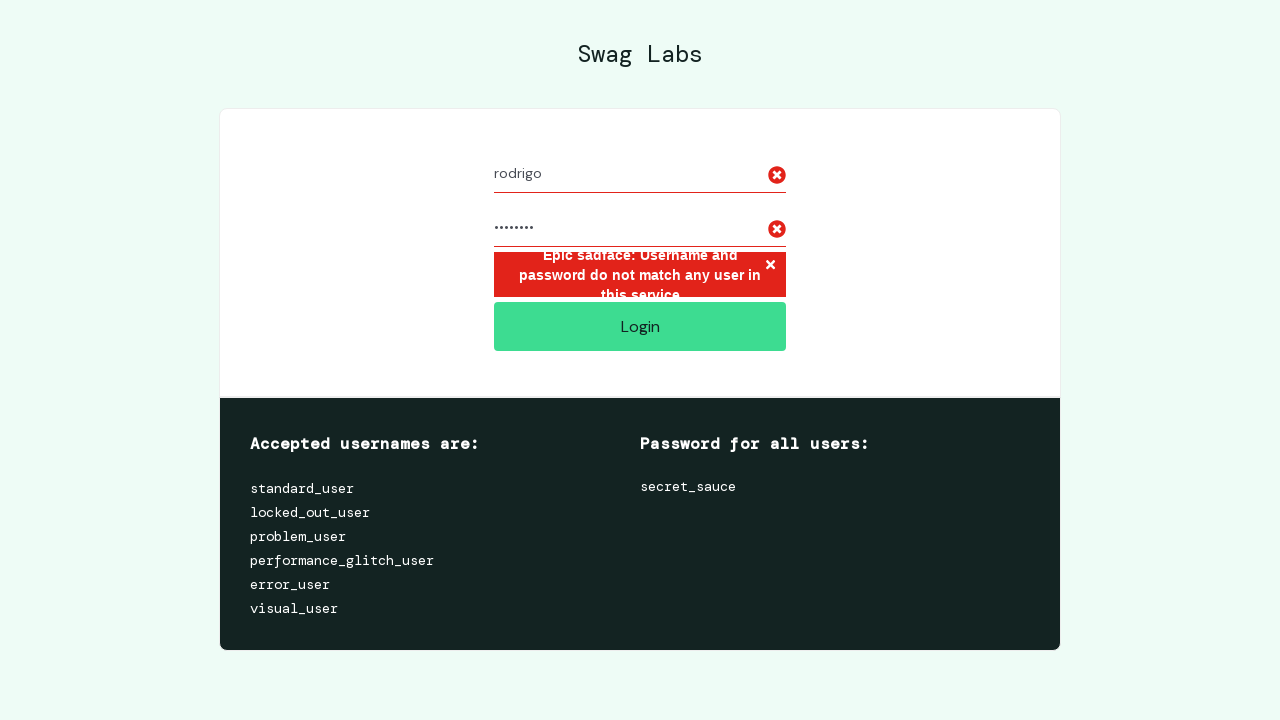

Error message verification passed - correct invalid credentials message displayed
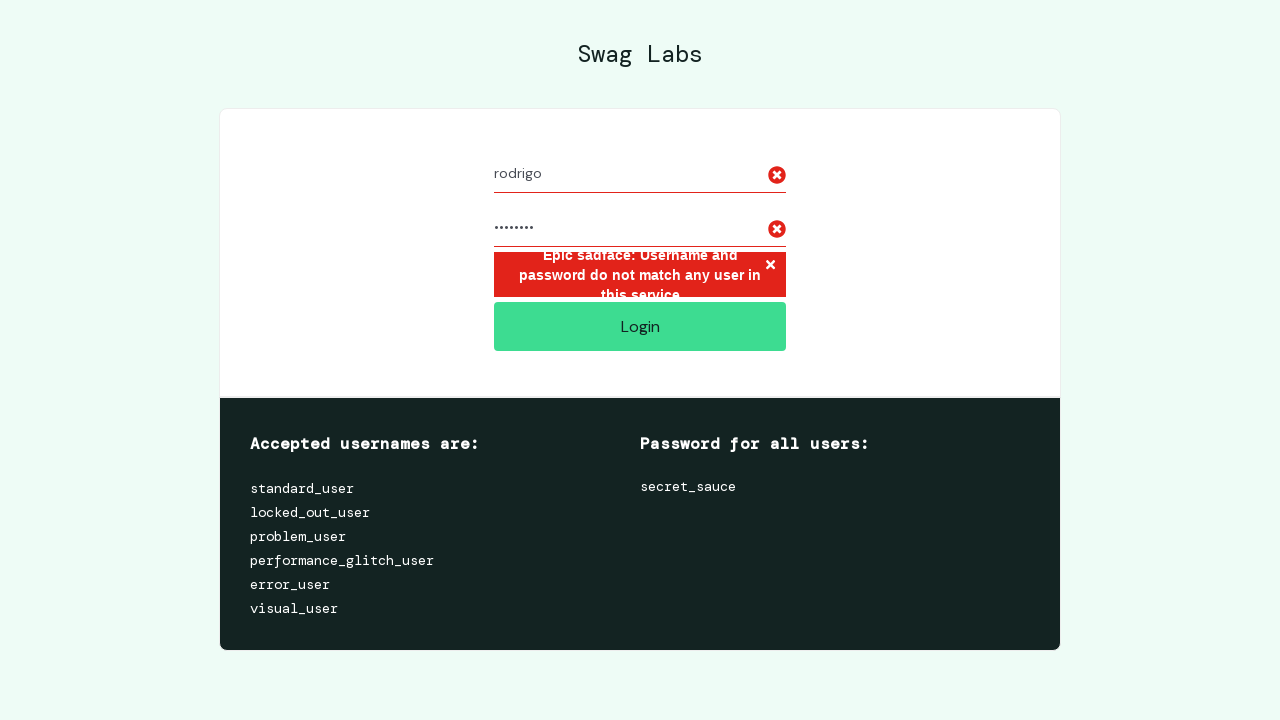

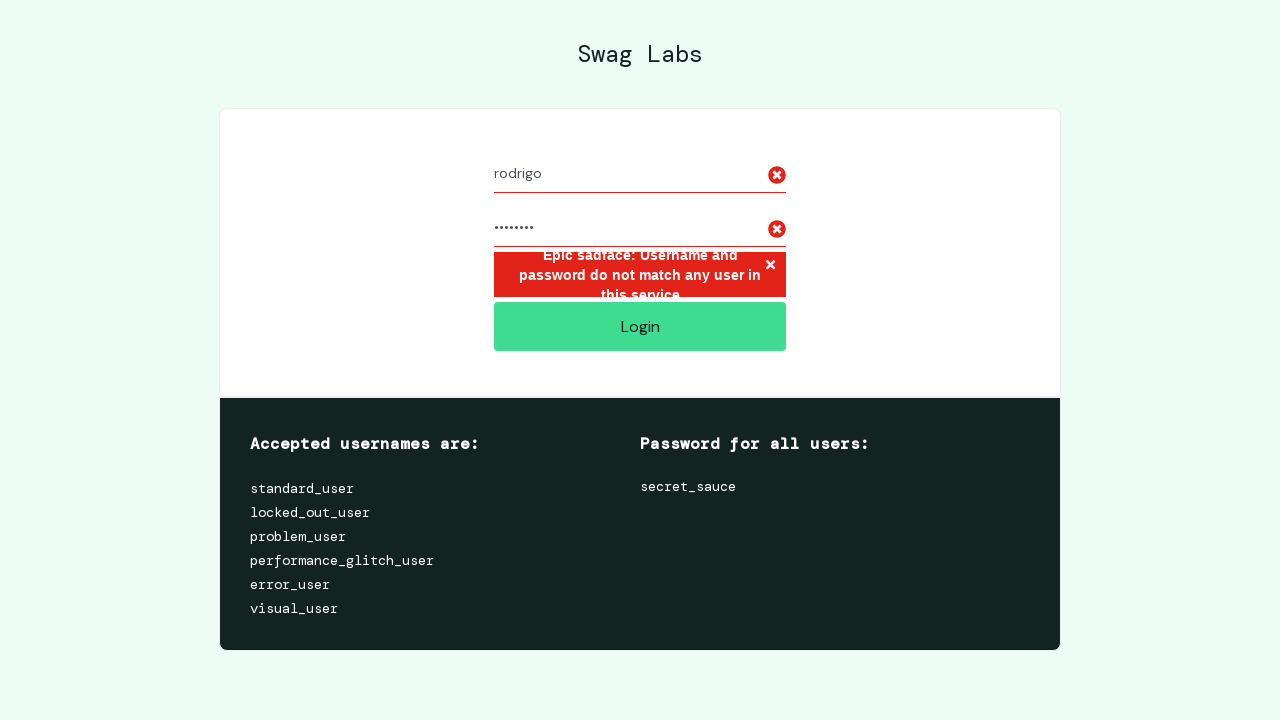